Tests confirmation alert handling by clicking the confirm button and dismissing the alert dialog

Starting URL: https://www.hyrtutorials.com/p/alertsdemo.html

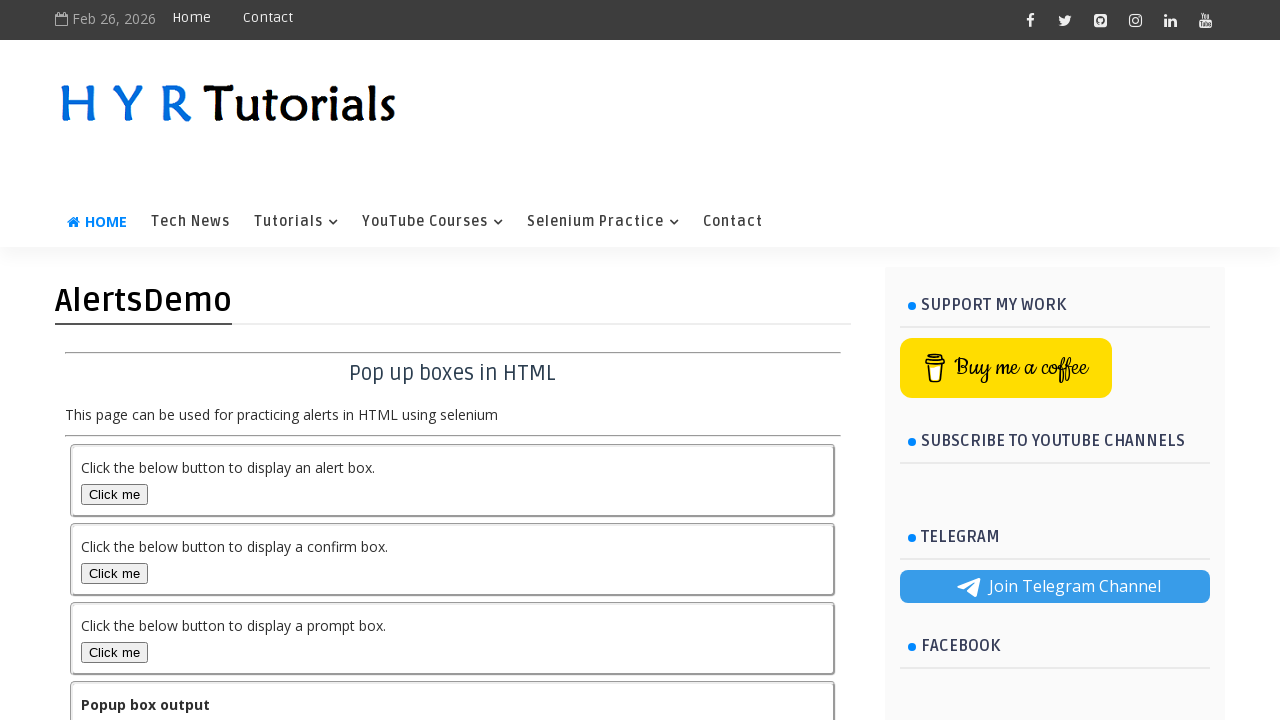

Set up dialog handler to dismiss confirmation alert
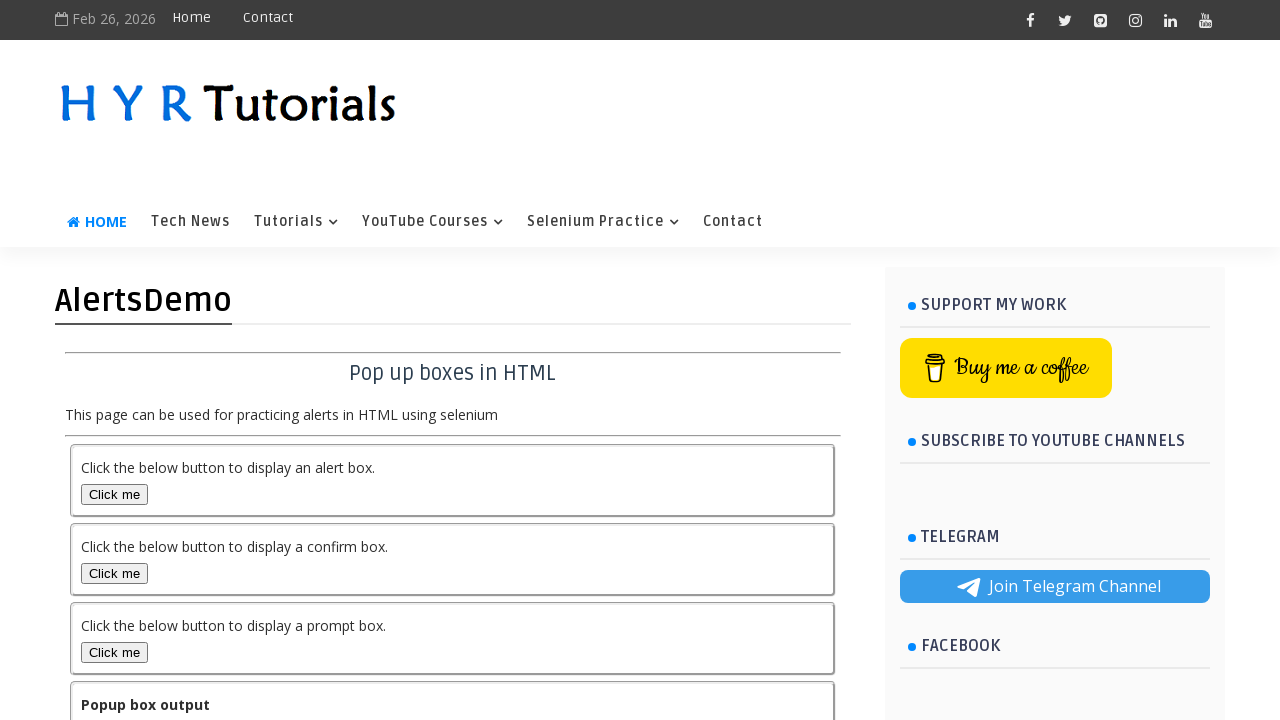

Clicked the confirmation alert button at (114, 573) on #confirmBox
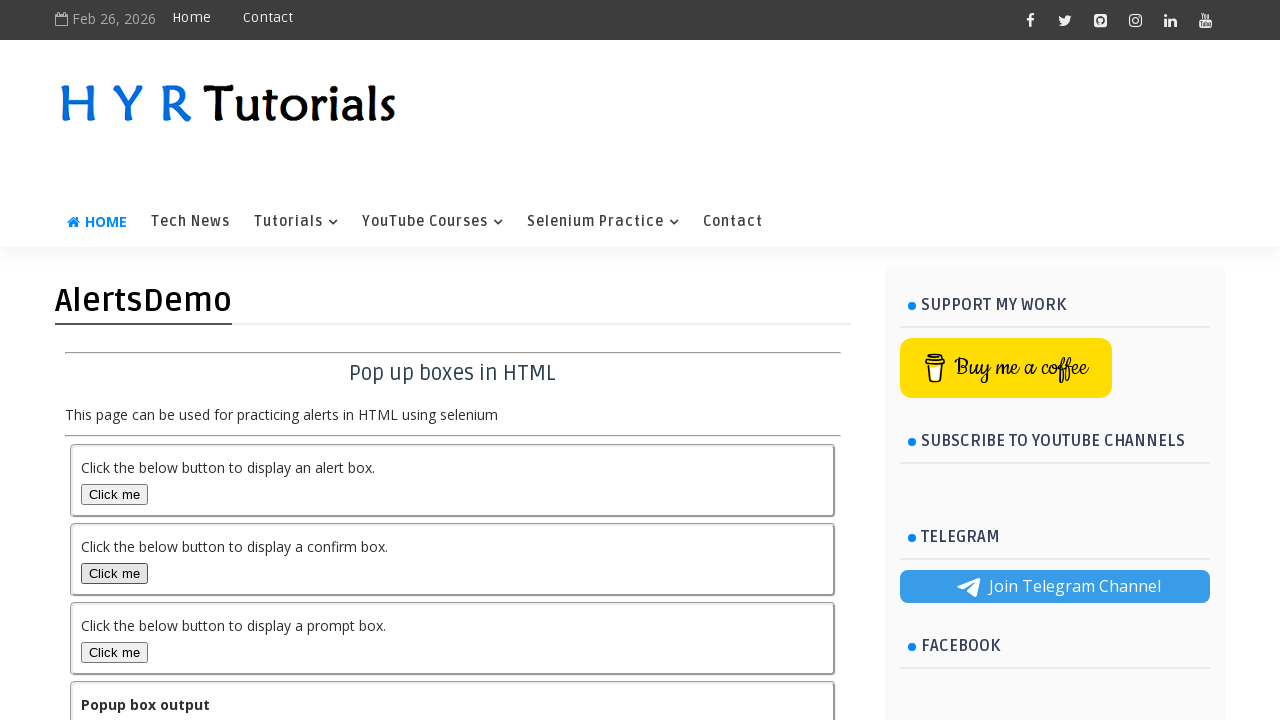

Output element appeared after dismissing alert
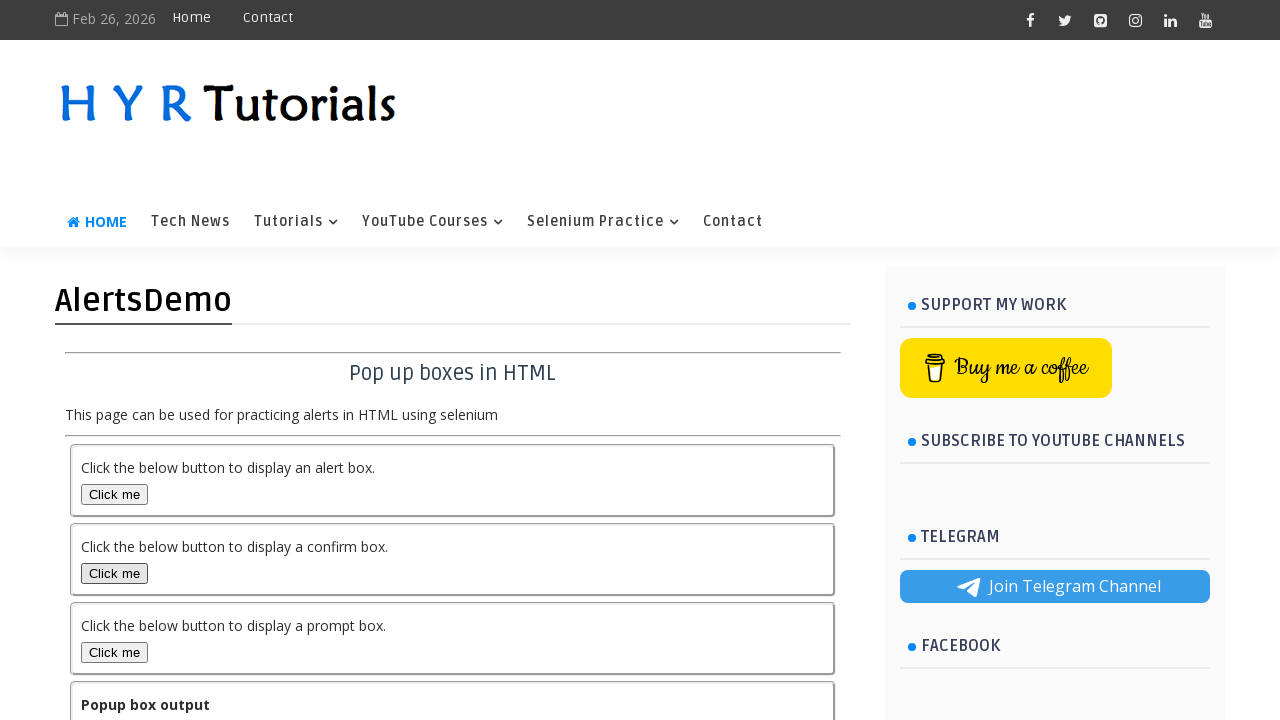

Retrieved output text: You pressed Cancel in confirmation popup
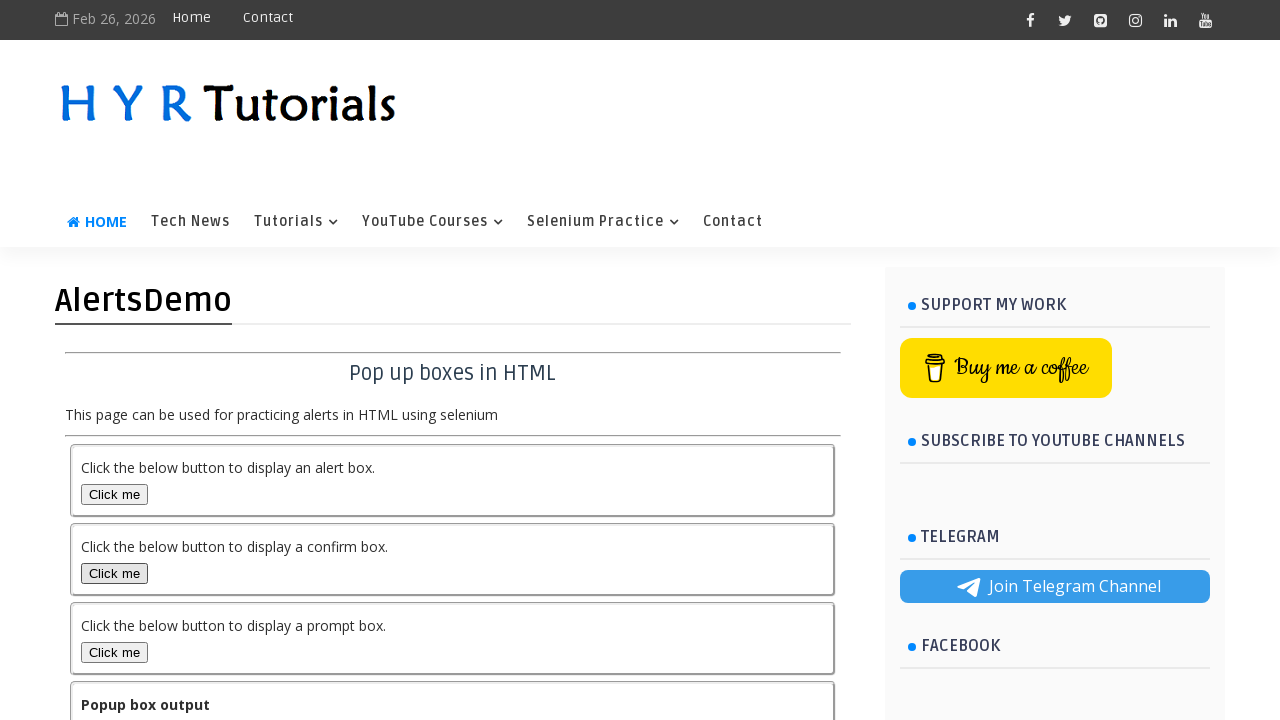

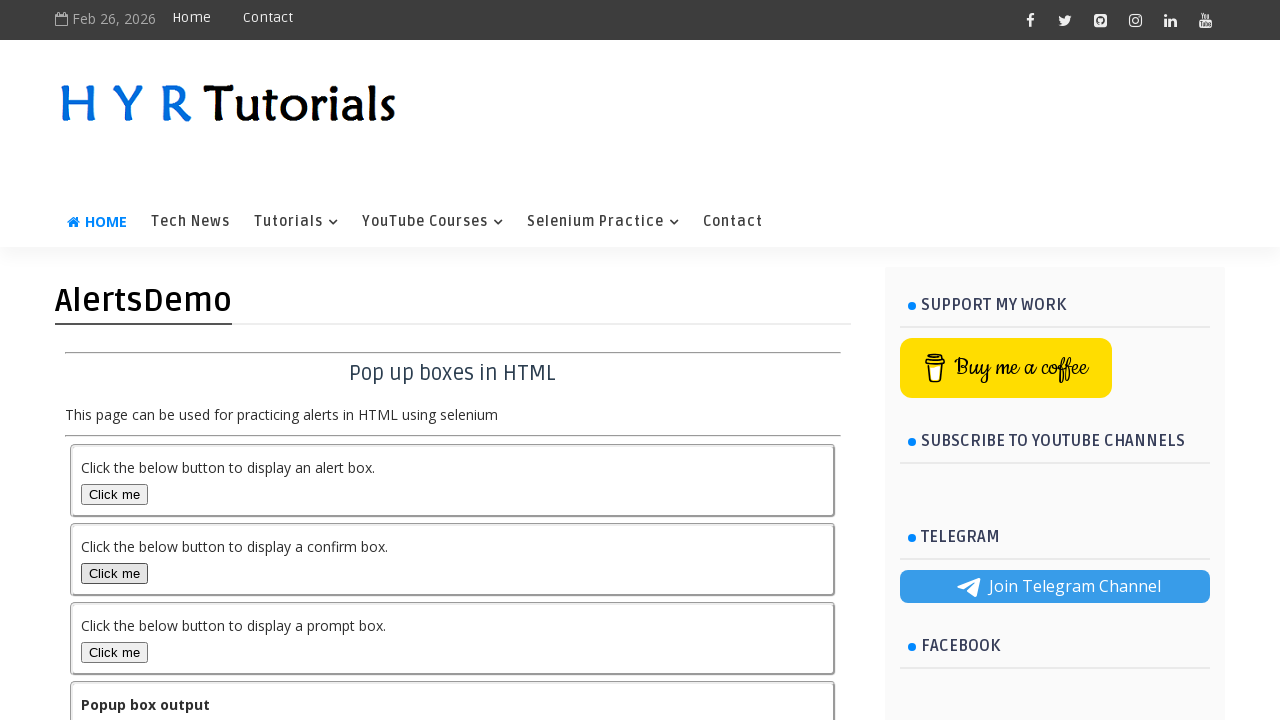